Tests adding a task while in Completed filter view, which should not be visible

Starting URL: https://todomvc4tasj.herokuapp.com/

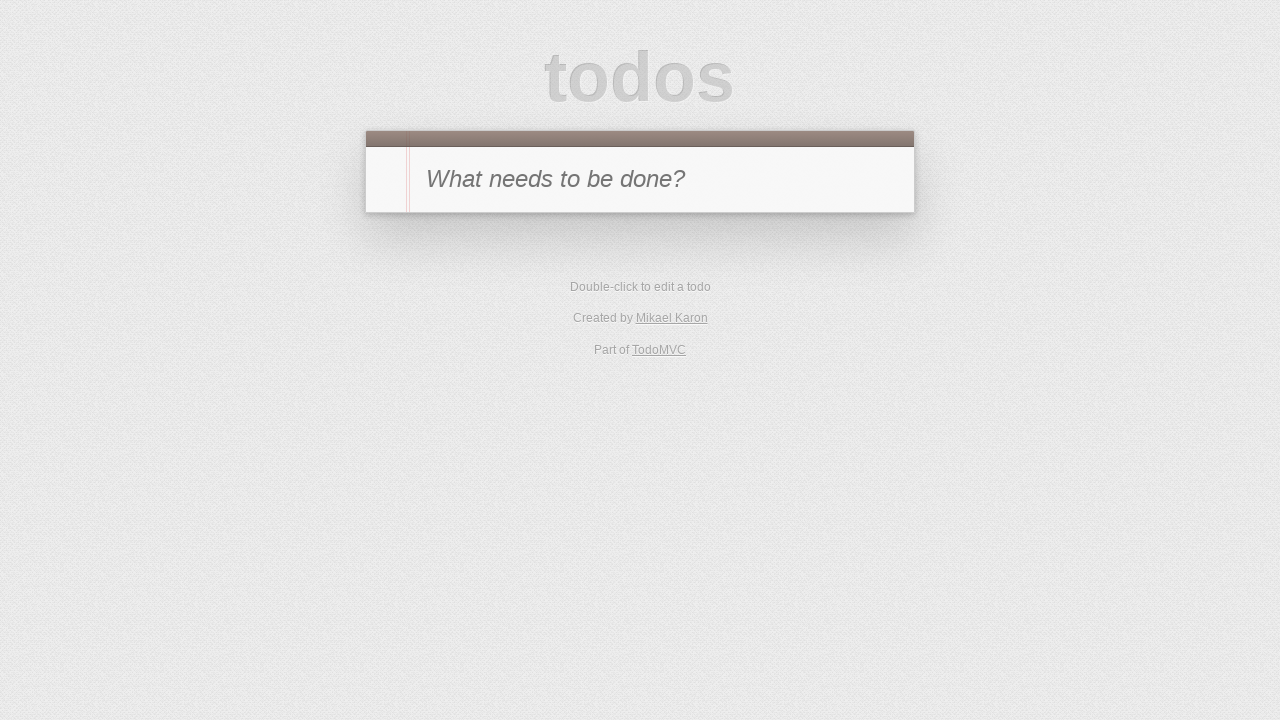

Set up precondition: stored one active task in localStorage
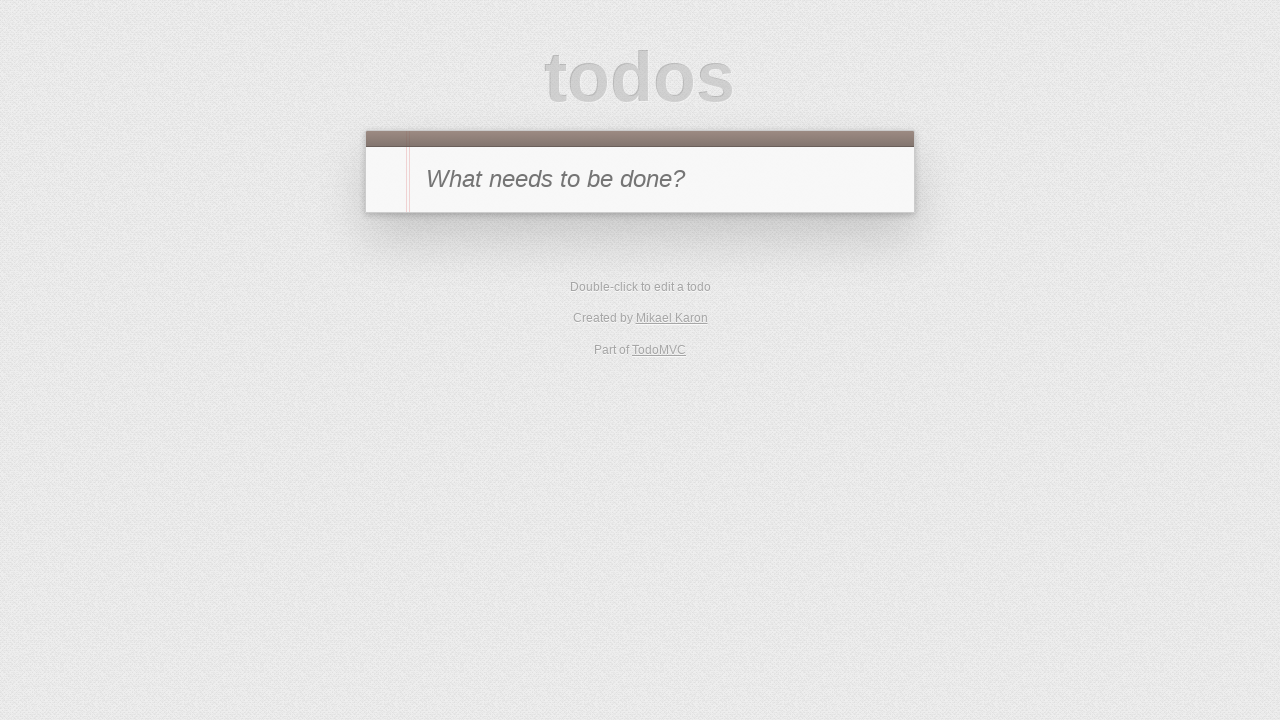

Reloaded page to load the task from localStorage
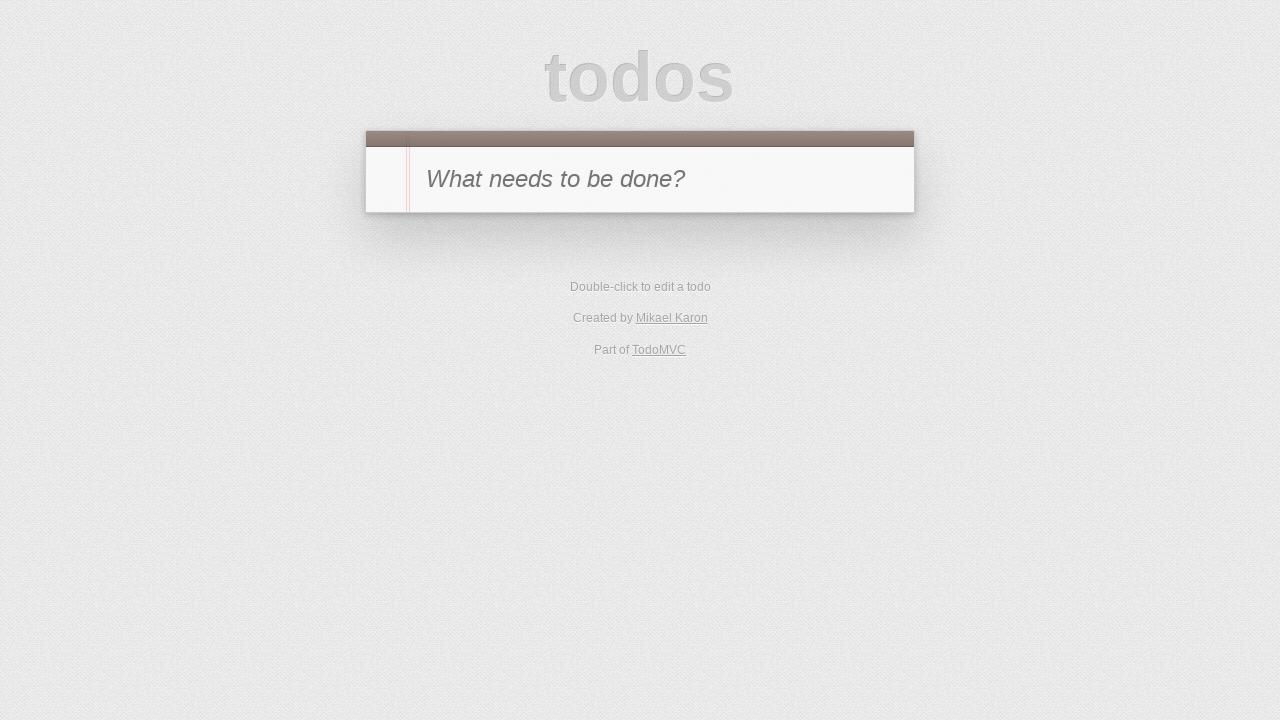

Clicked on Completed filter to view only completed tasks at (676, 291) on text=Completed
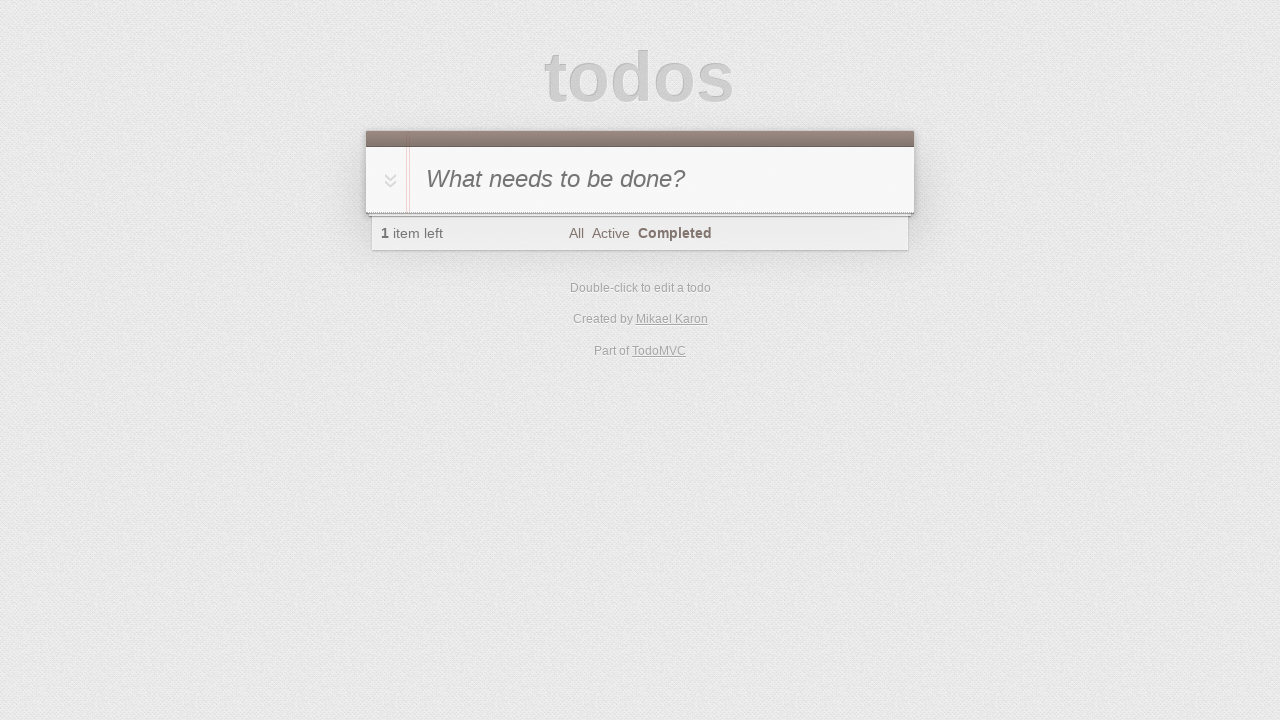

Filled new task input field with '2' on #new-todo
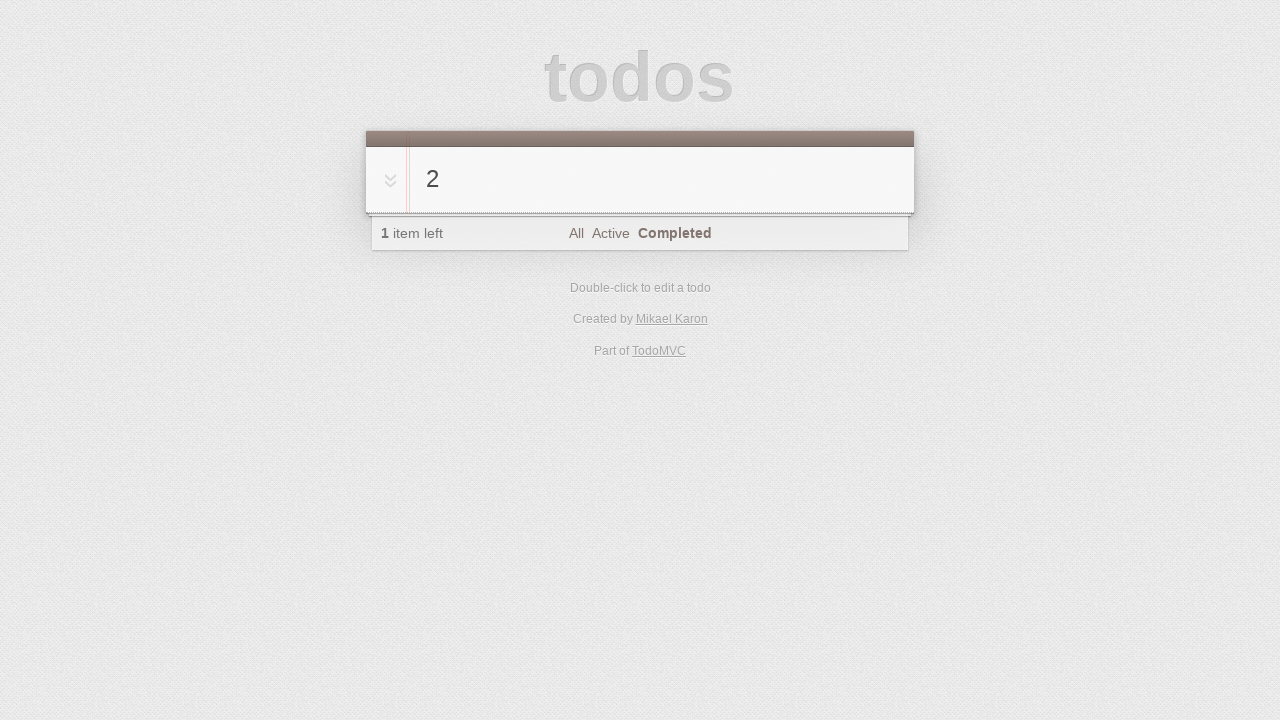

Pressed Enter to add the new task on #new-todo
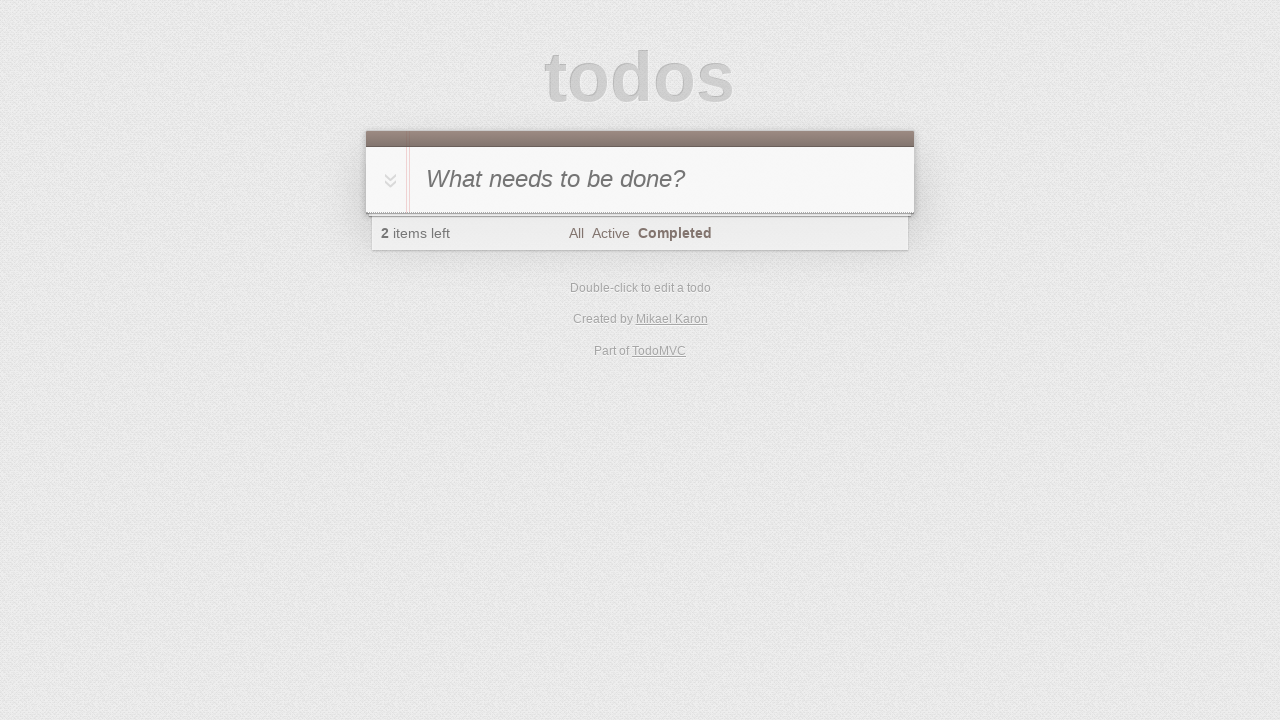

Verified that todo count shows '2' - new active task not visible in Completed filter
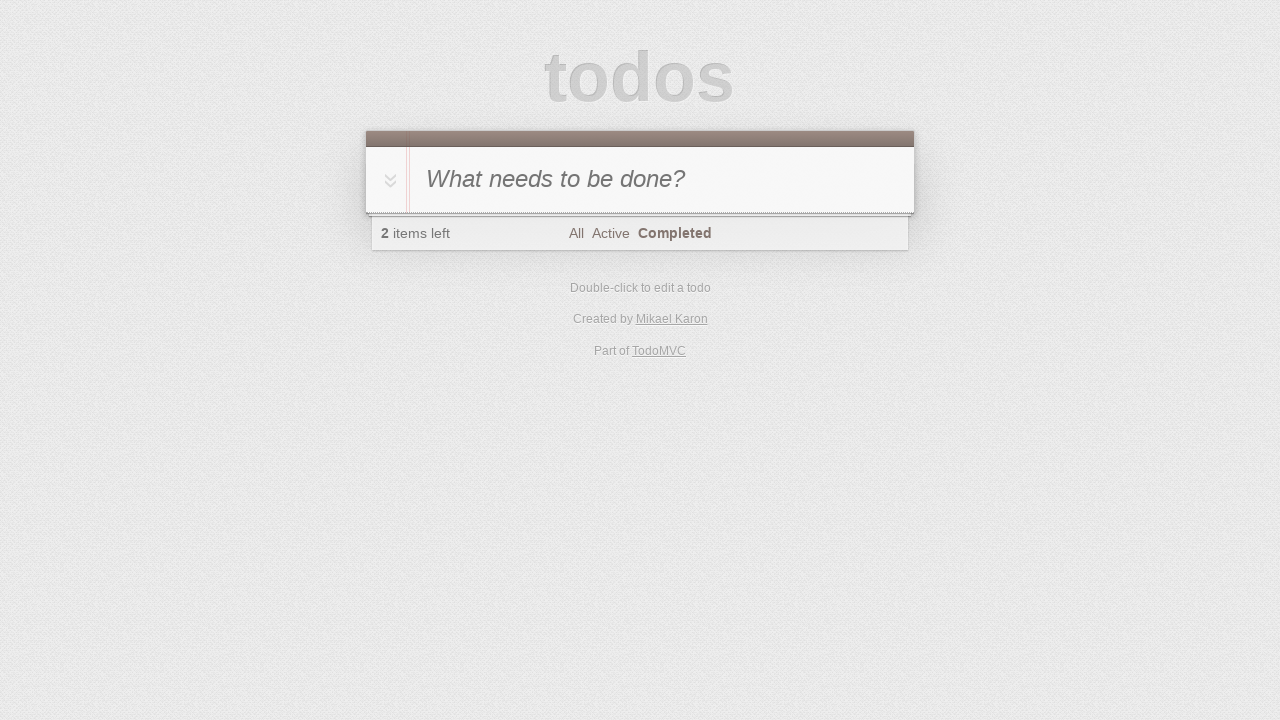

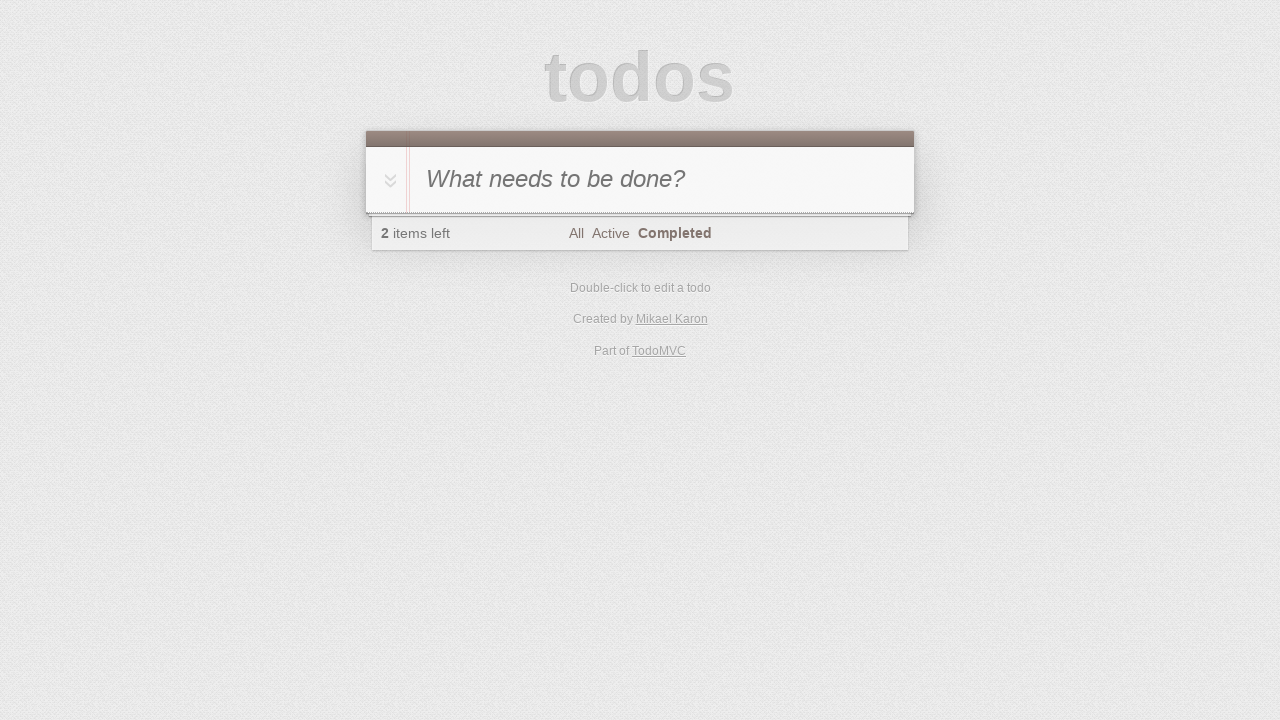